Tests add/remove elements functionality by clicking an add button to create delete buttons, then clicking a delete button to remove it

Starting URL: http://the-internet.herokuapp.com/add_remove_elements/

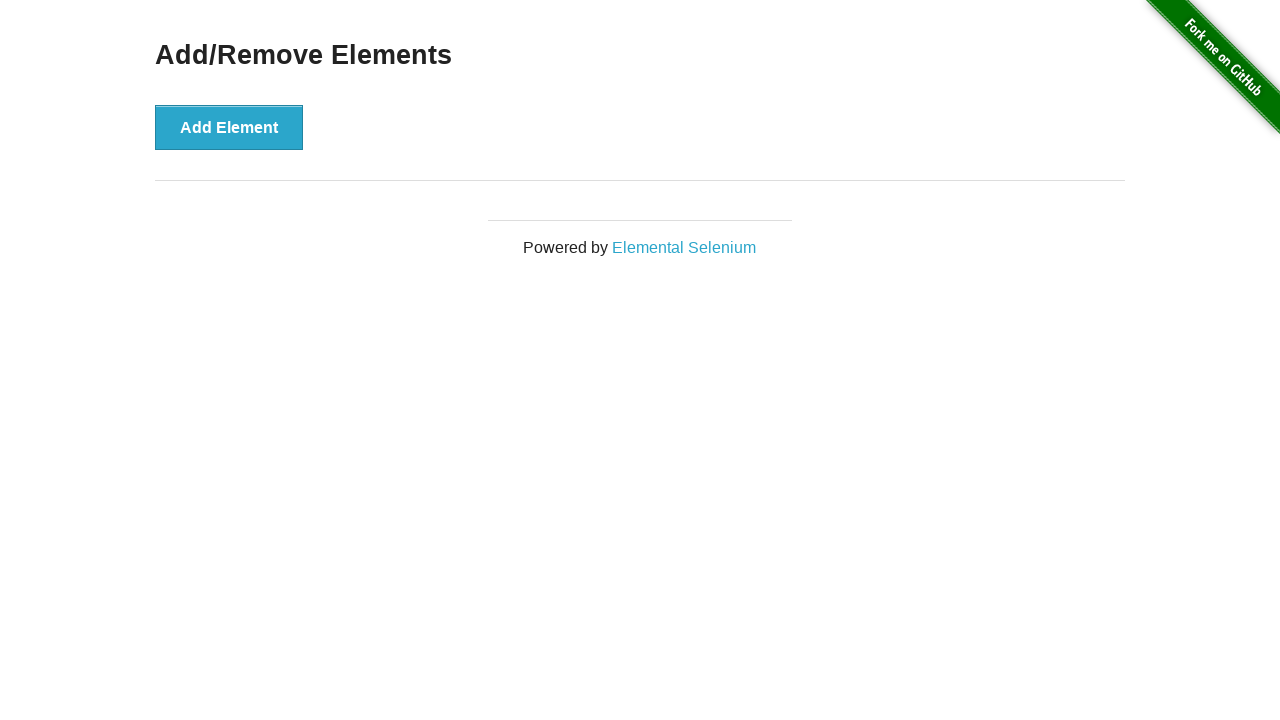

Clicked add button to create first delete button at (229, 127) on button[onclick='addElement()']
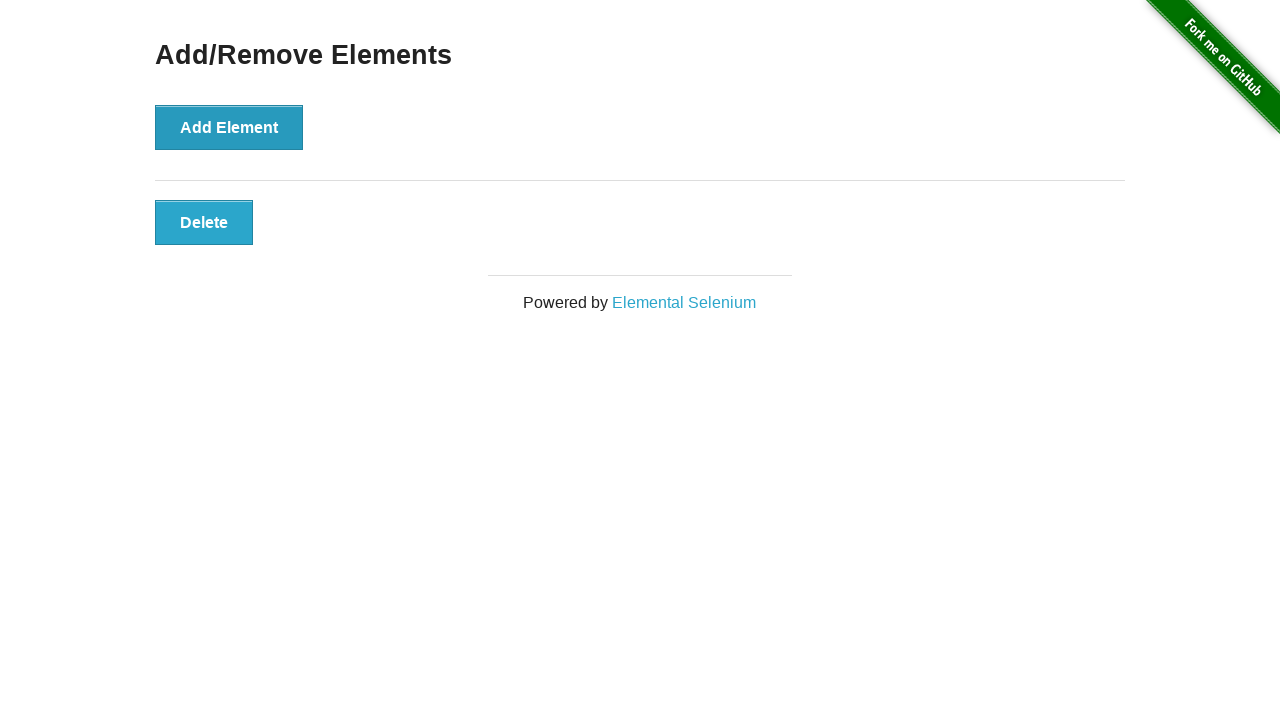

First delete button appeared
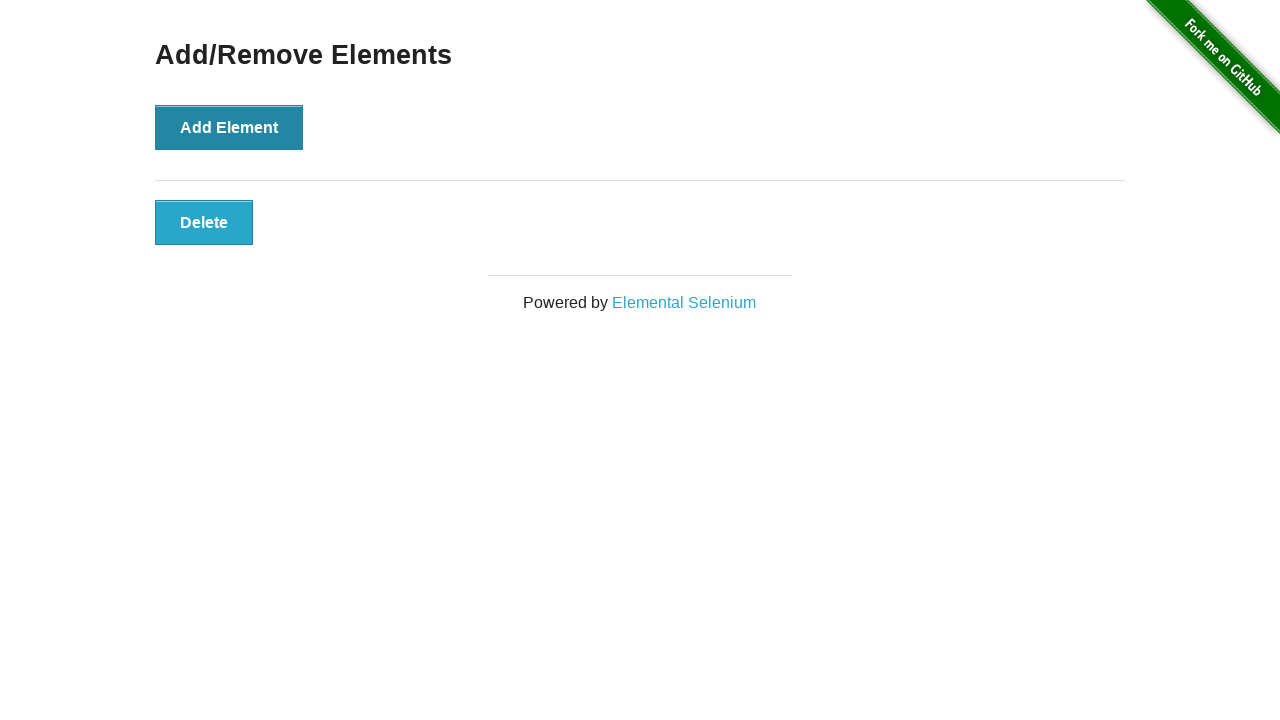

Clicked add button to create second delete button at (229, 127) on button[onclick='addElement()']
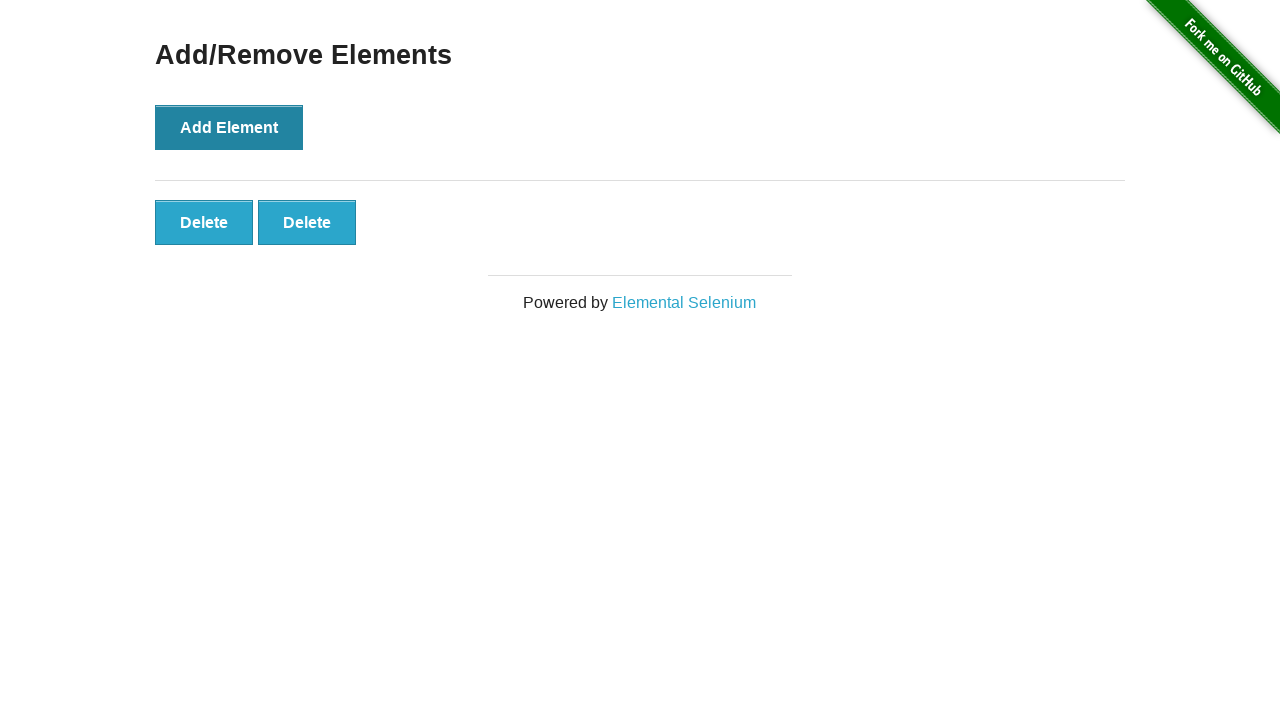

Second delete button appeared
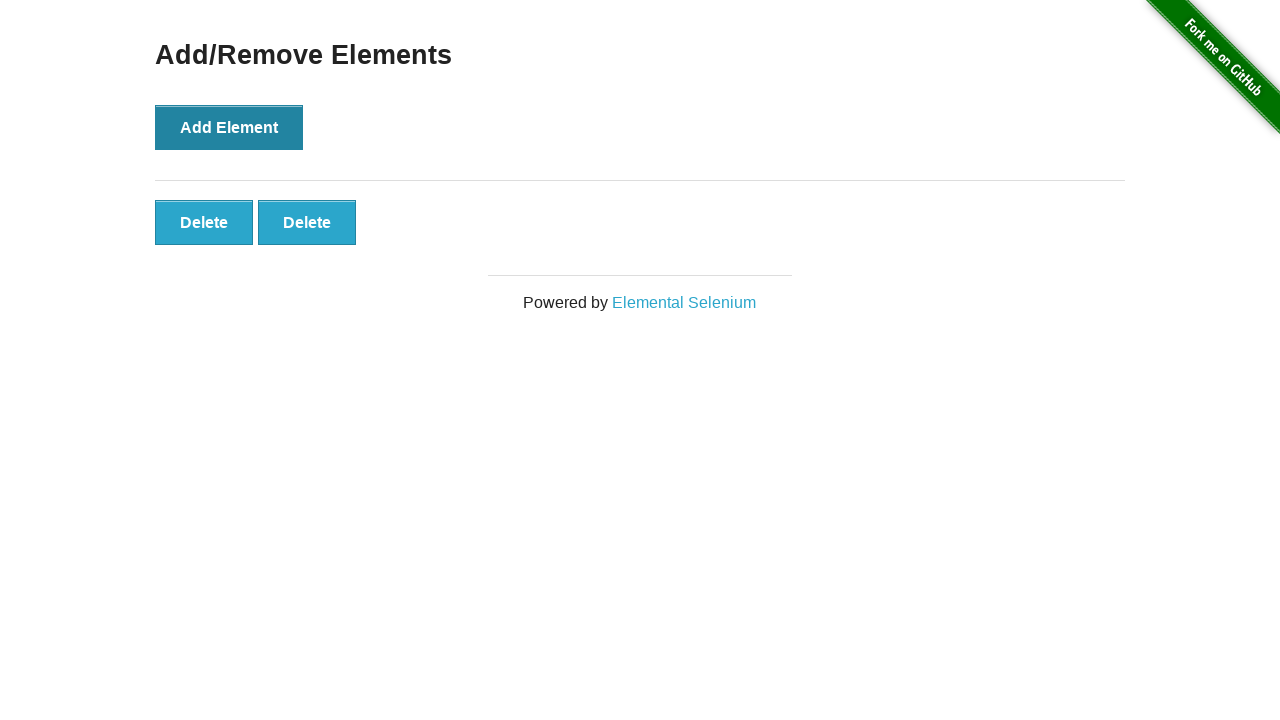

Located all delete buttons
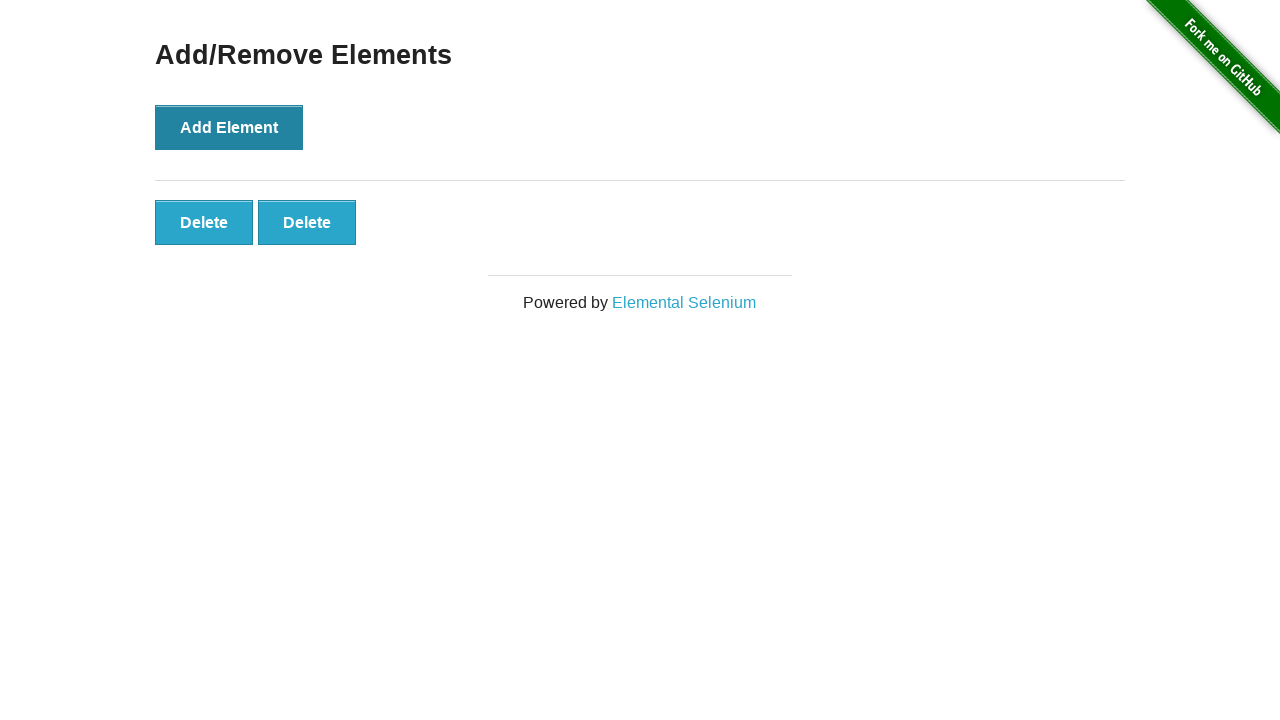

Clicked the second delete button to remove it at (307, 222) on button[onclick='deleteElement()'] >> nth=1
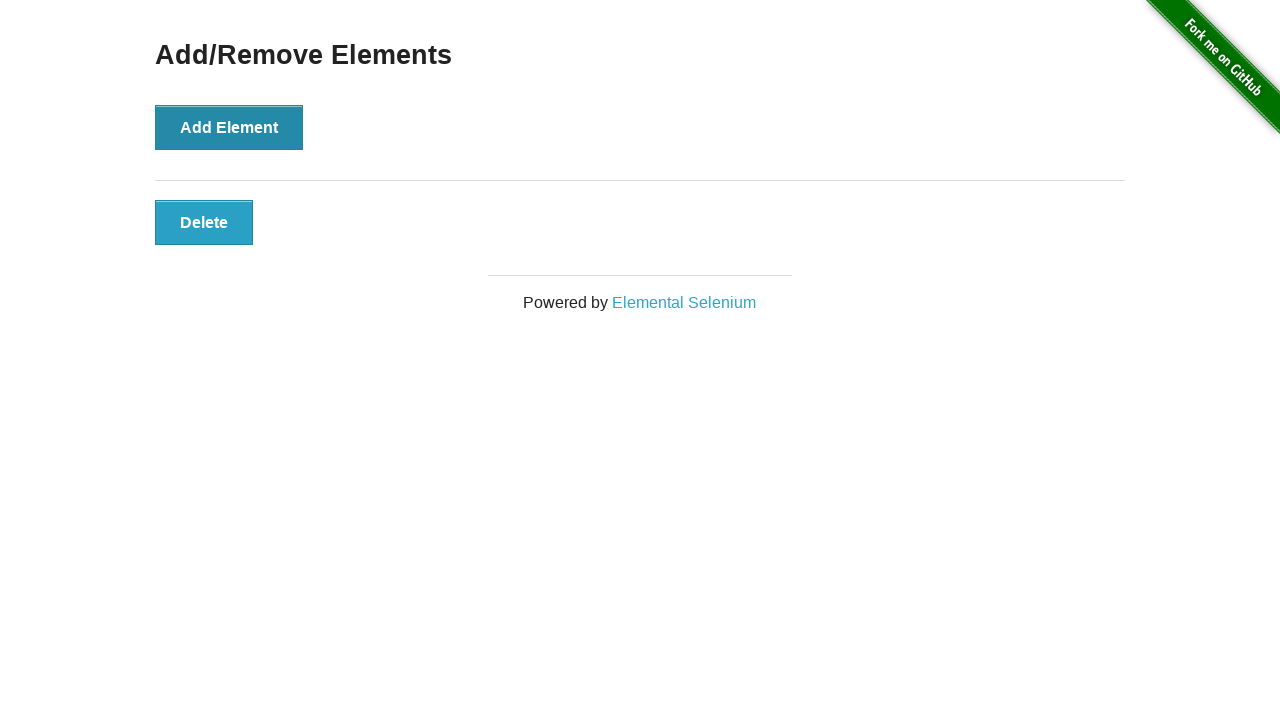

Verified only one delete button remains
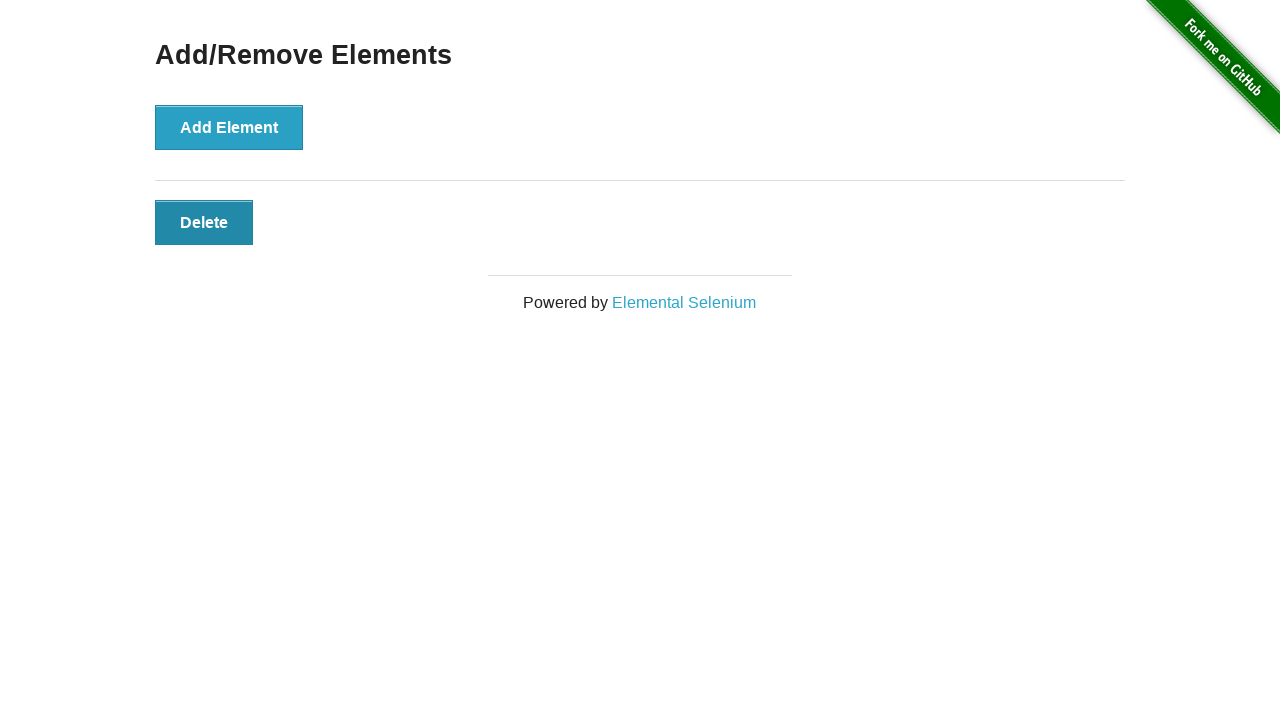

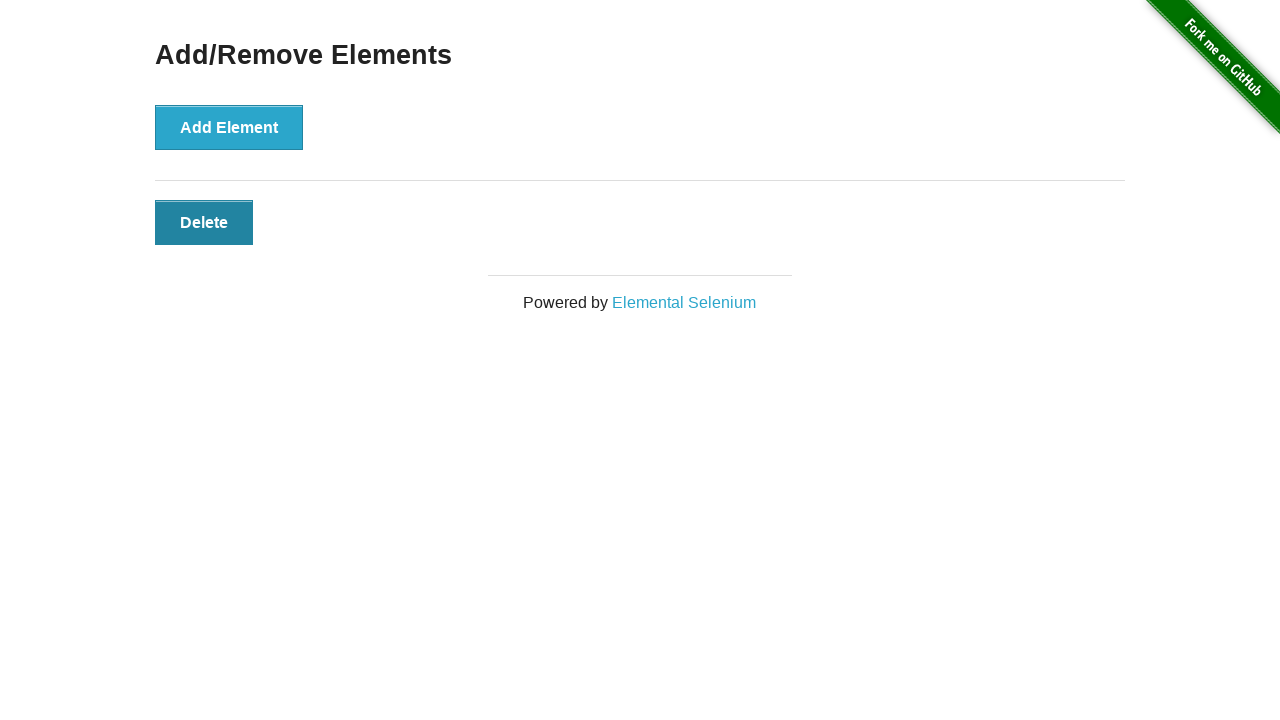